Tests that the cart displays an empty cart message when no items have been added, then clicks away from the cart modal.

Starting URL: https://rahulshettyacademy.com/seleniumPractise/#/

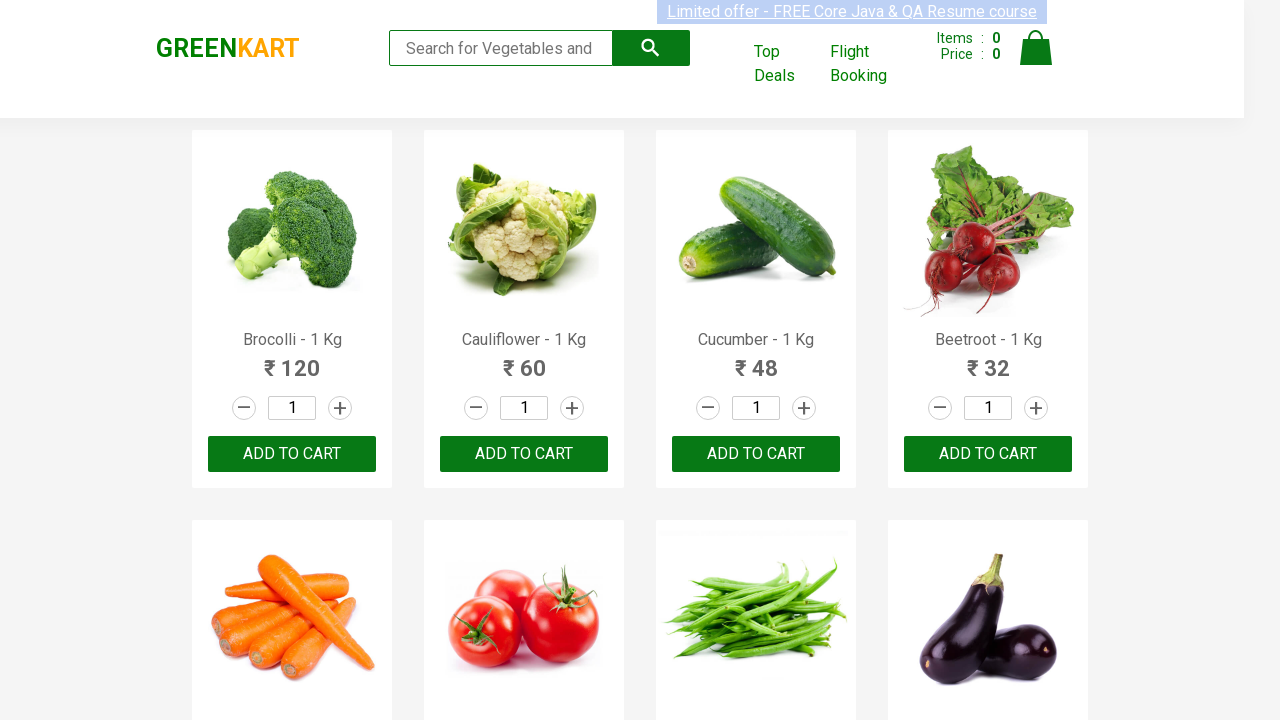

Clicked cart icon to open cart modal at (1036, 48) on img[alt='Cart']
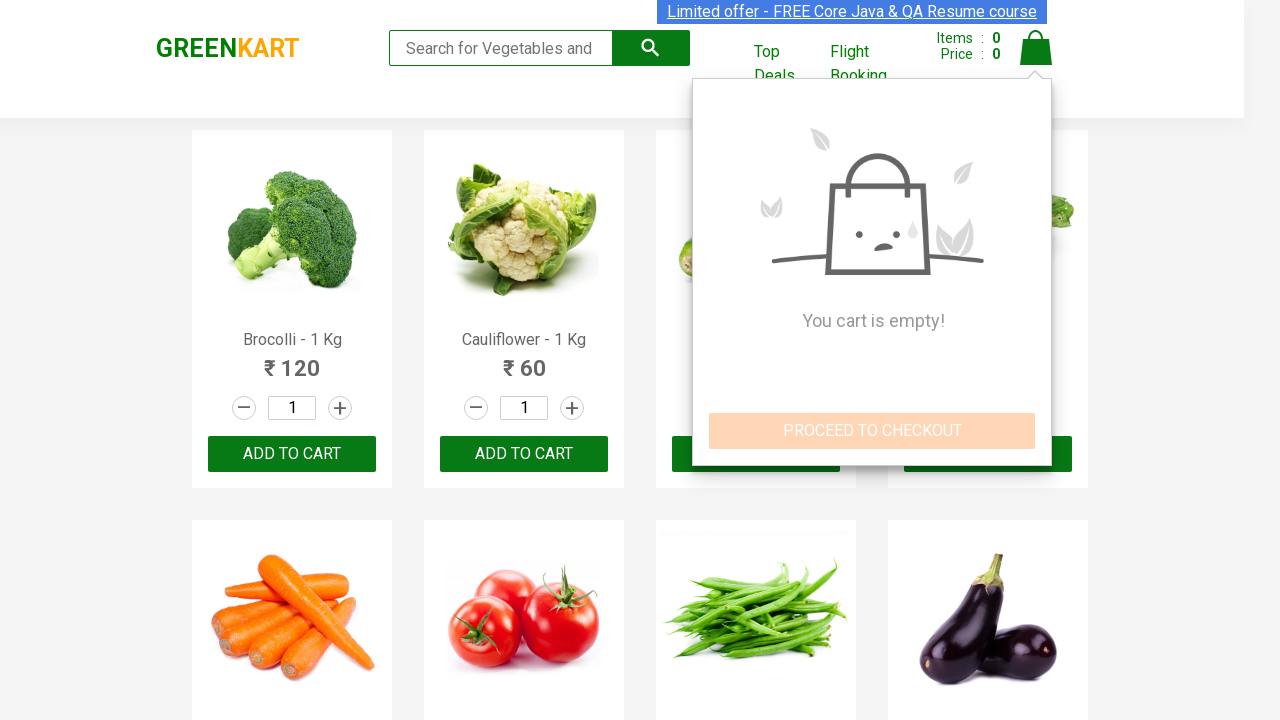

Empty cart message is now visible
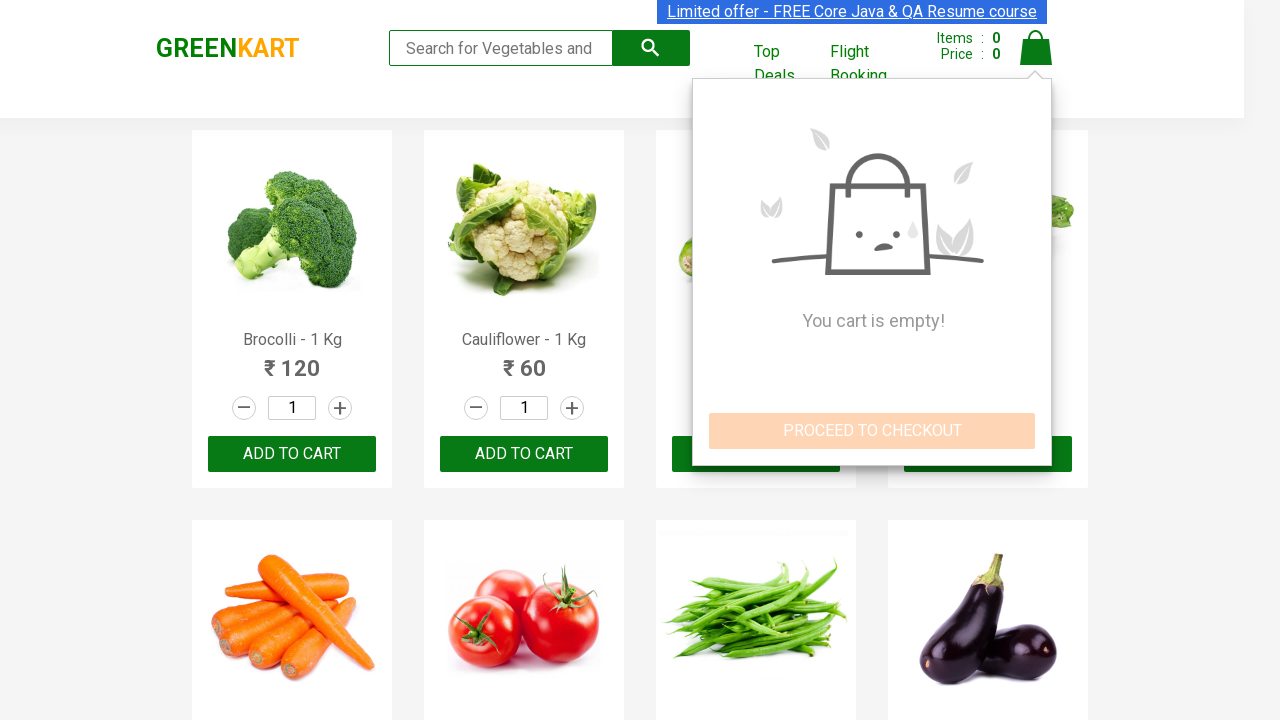

Clicked products wrapper to close cart modal at (640, 360) on .products-wrapper
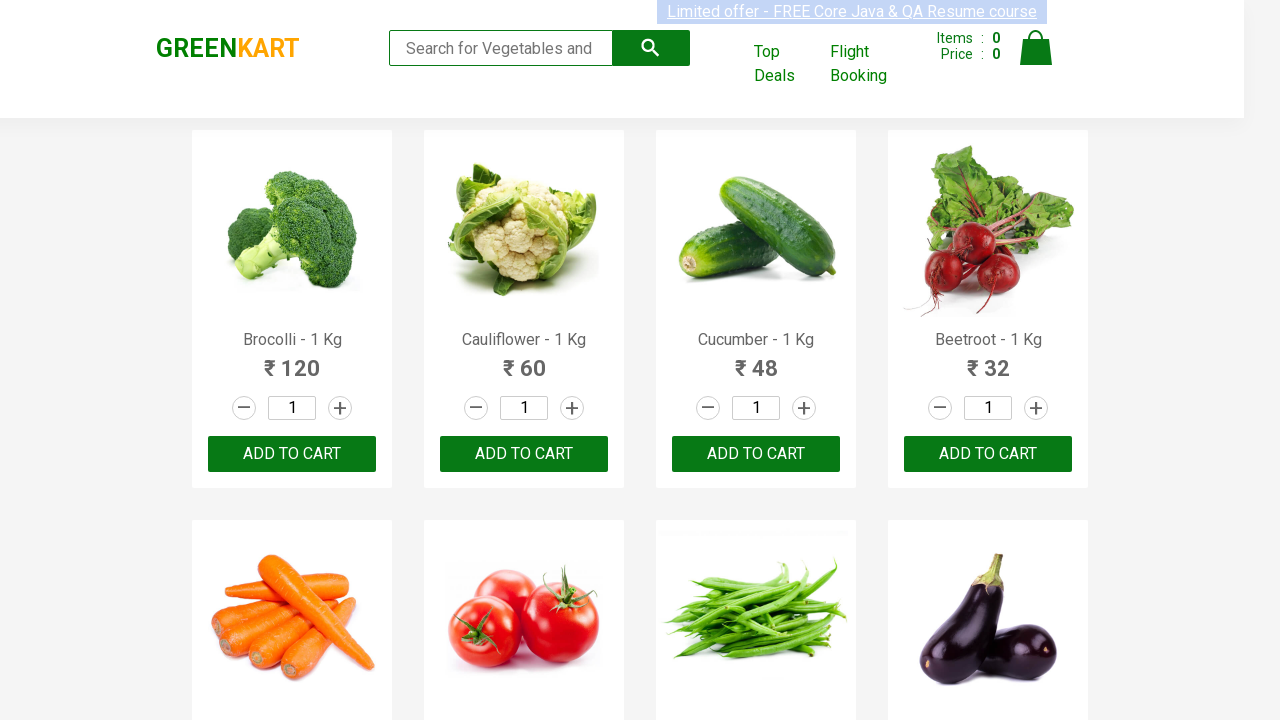

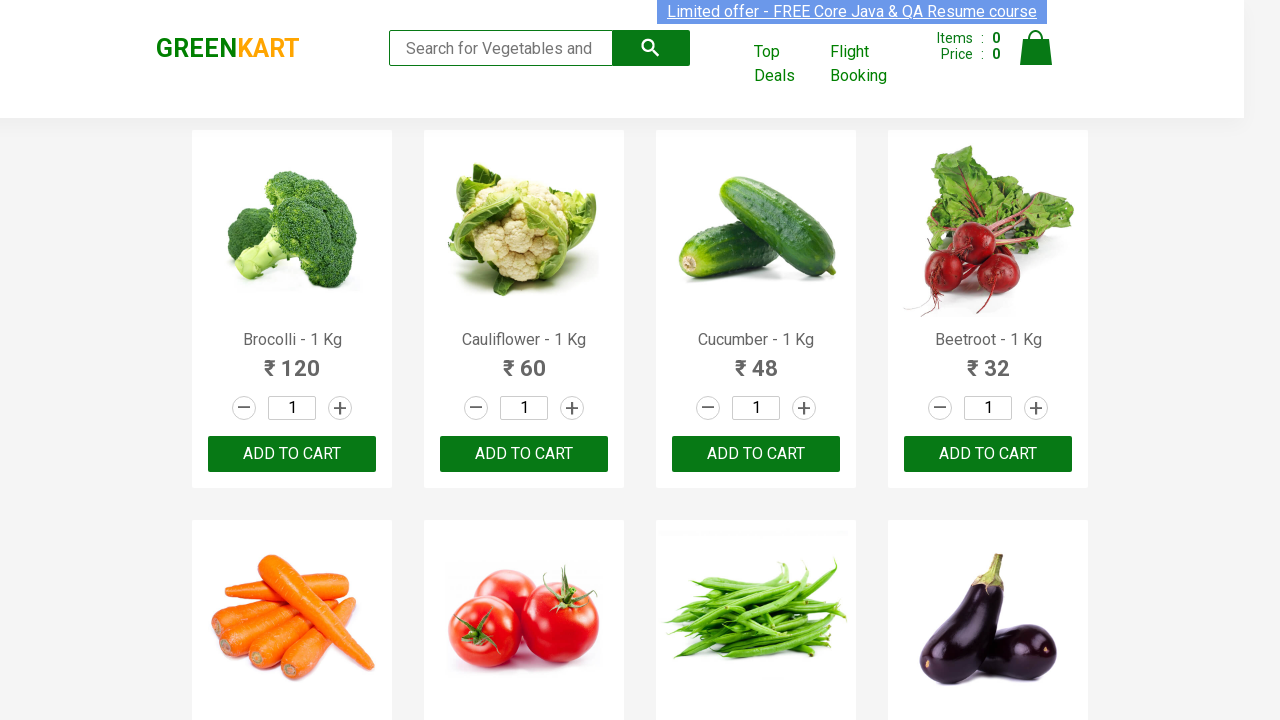